Tests JavaScript alert handling by clicking a button to trigger an alert, accepting it, and verifying the result message

Starting URL: http://the-internet.herokuapp.com/javascript_alerts

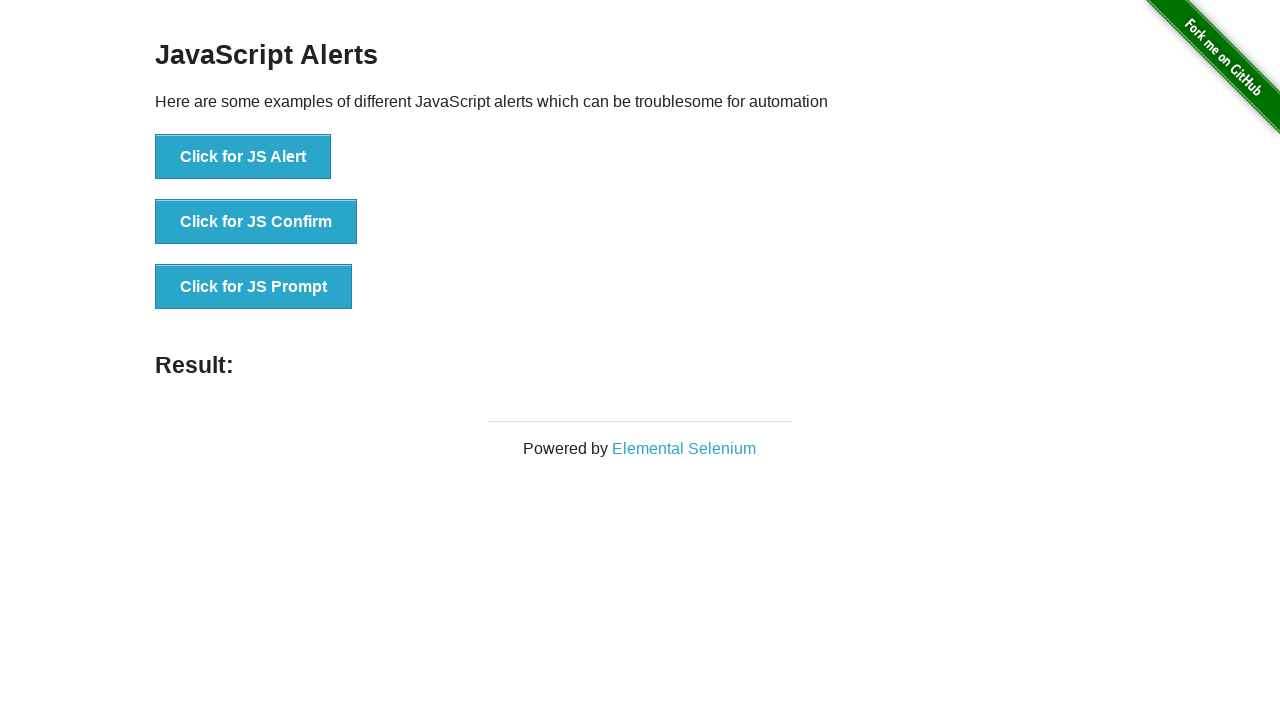

Clicked the first button to trigger JavaScript alert at (243, 157) on ul > li:nth-child(1) > button
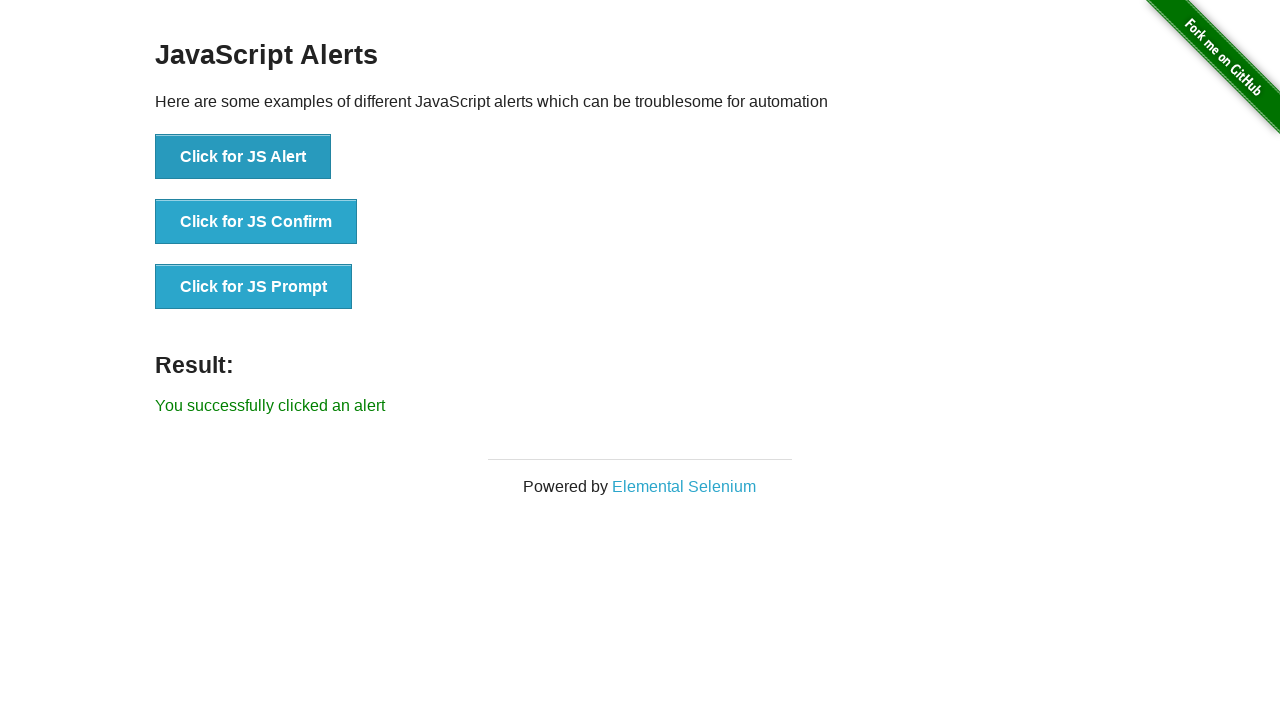

Set up dialog handler to accept the alert
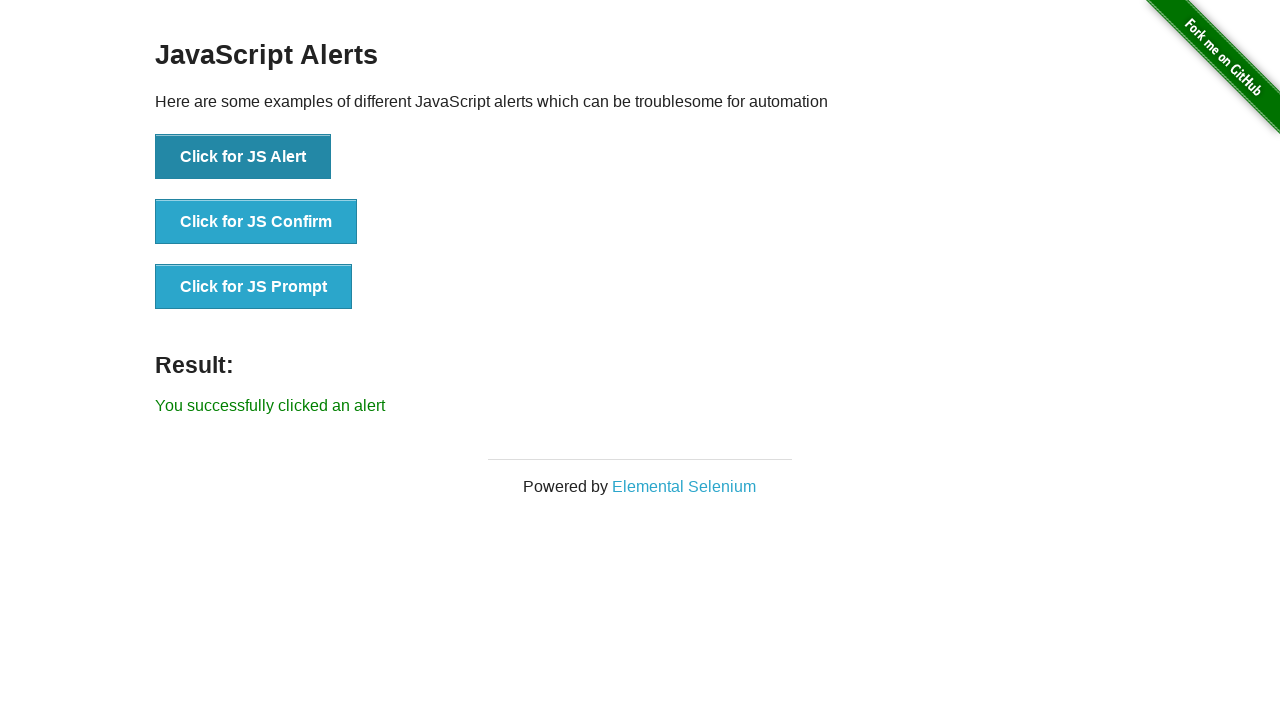

Result message became visible after accepting alert
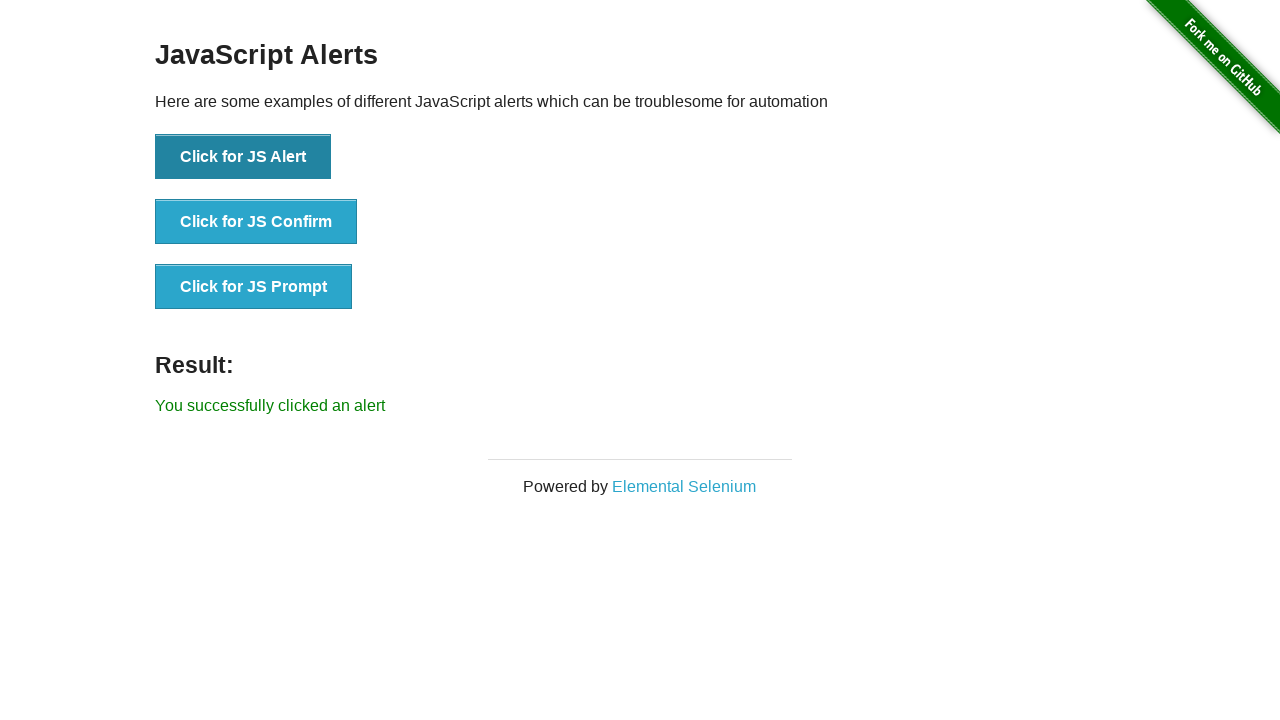

Retrieved result text: 'You successfully clicked an alert'
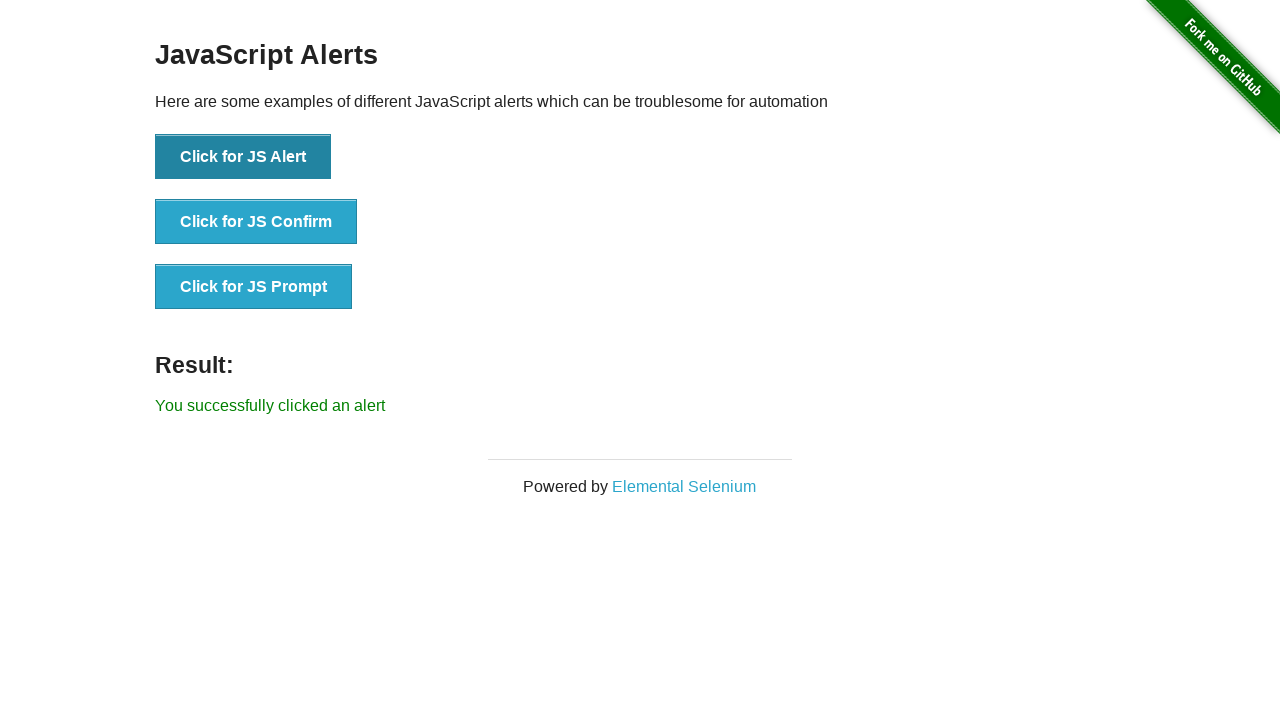

Verified result text matches expected message 'You successfully clicked an alert'
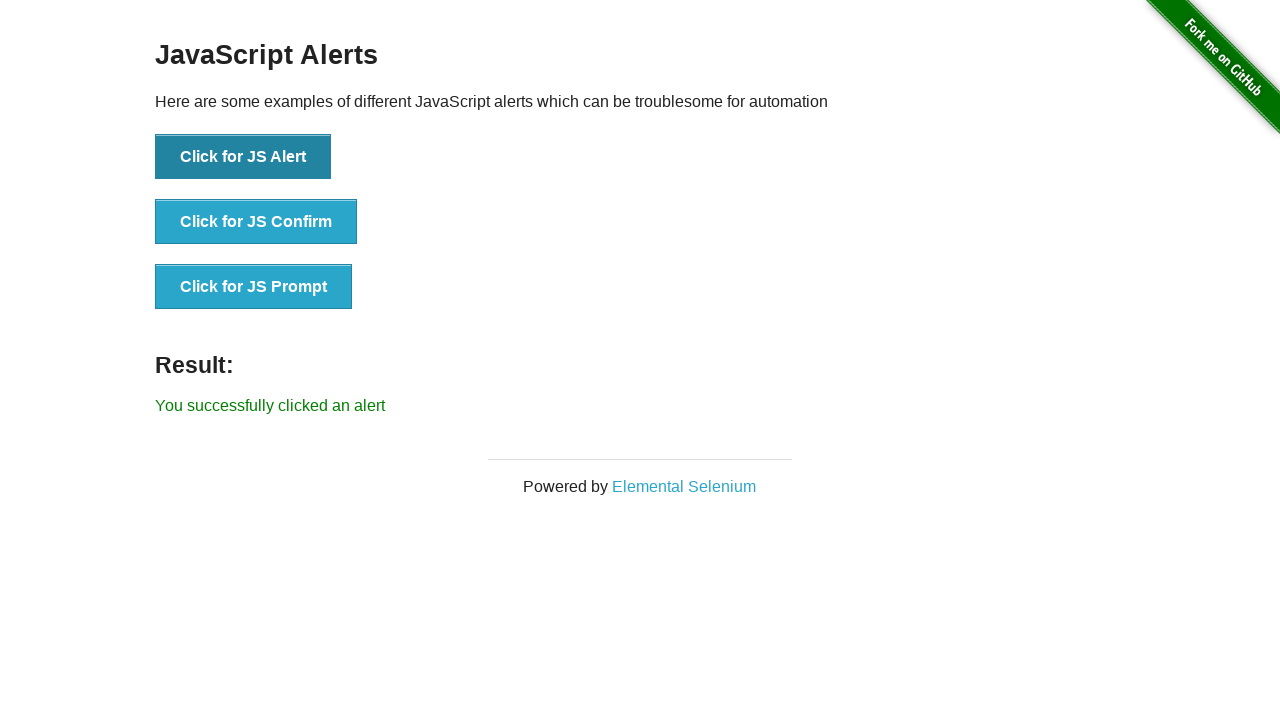

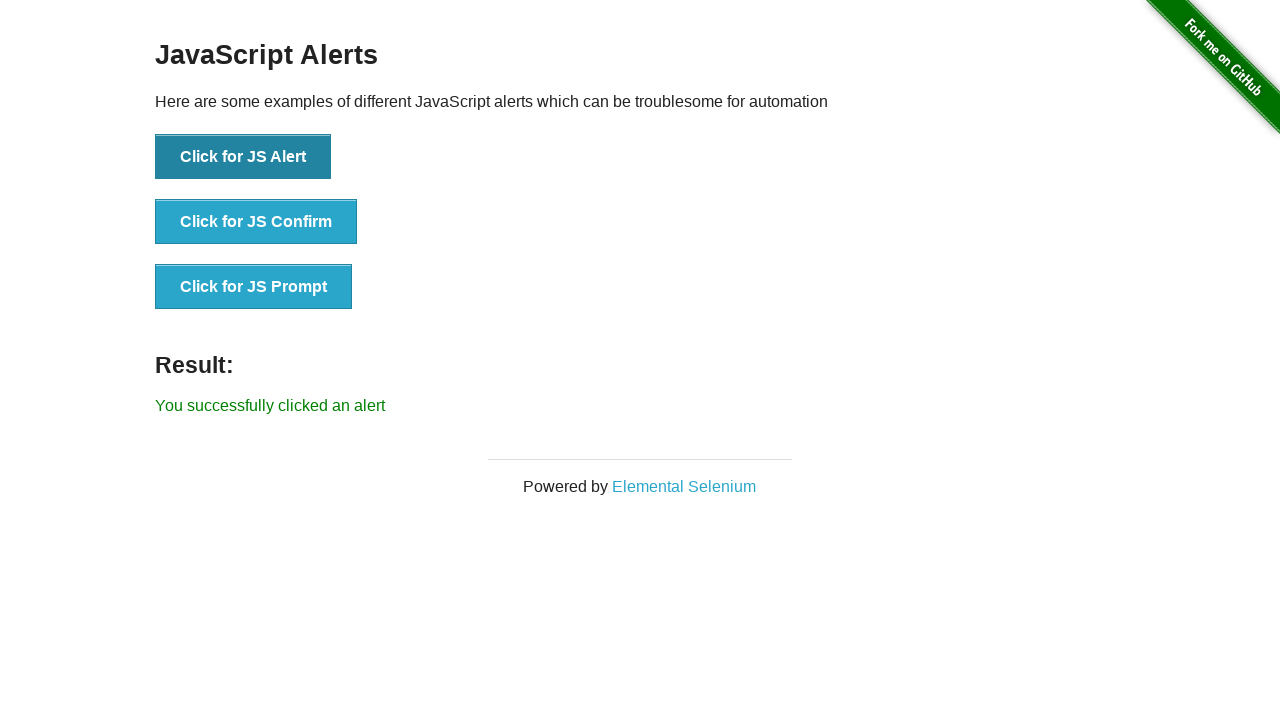